Tests that specific required text content (company name, contact info, address) appears on multiple pages of the website

Starting URL: https://ntig-uppsala.github.io/Frisor-Saxe/index-fi.html

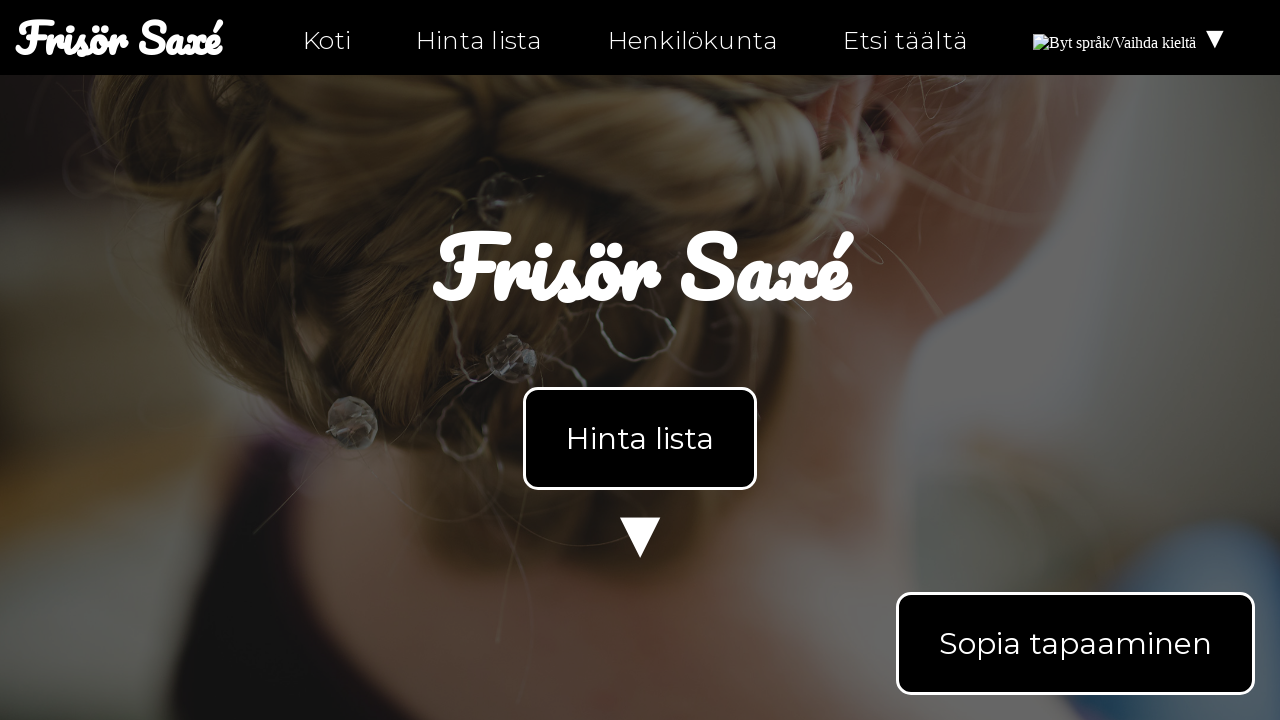

Waited for body element to load on index-fi.html
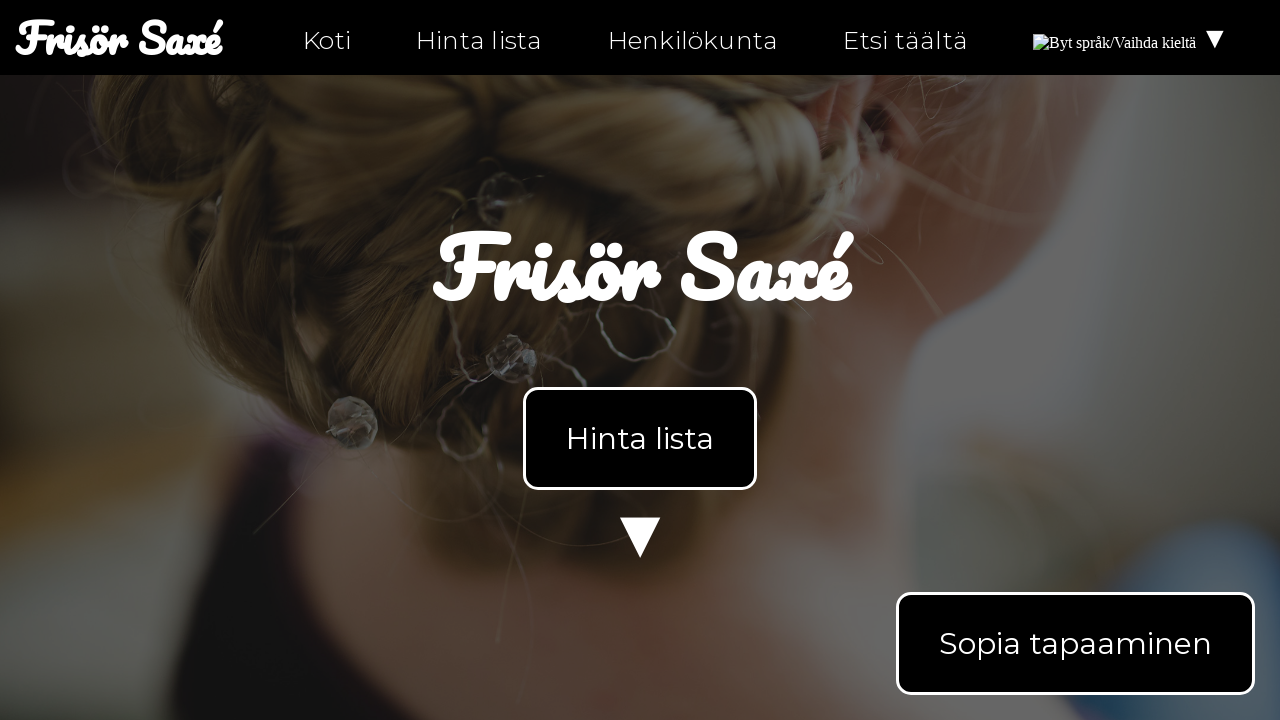

Retrieved body text content from index-fi.html
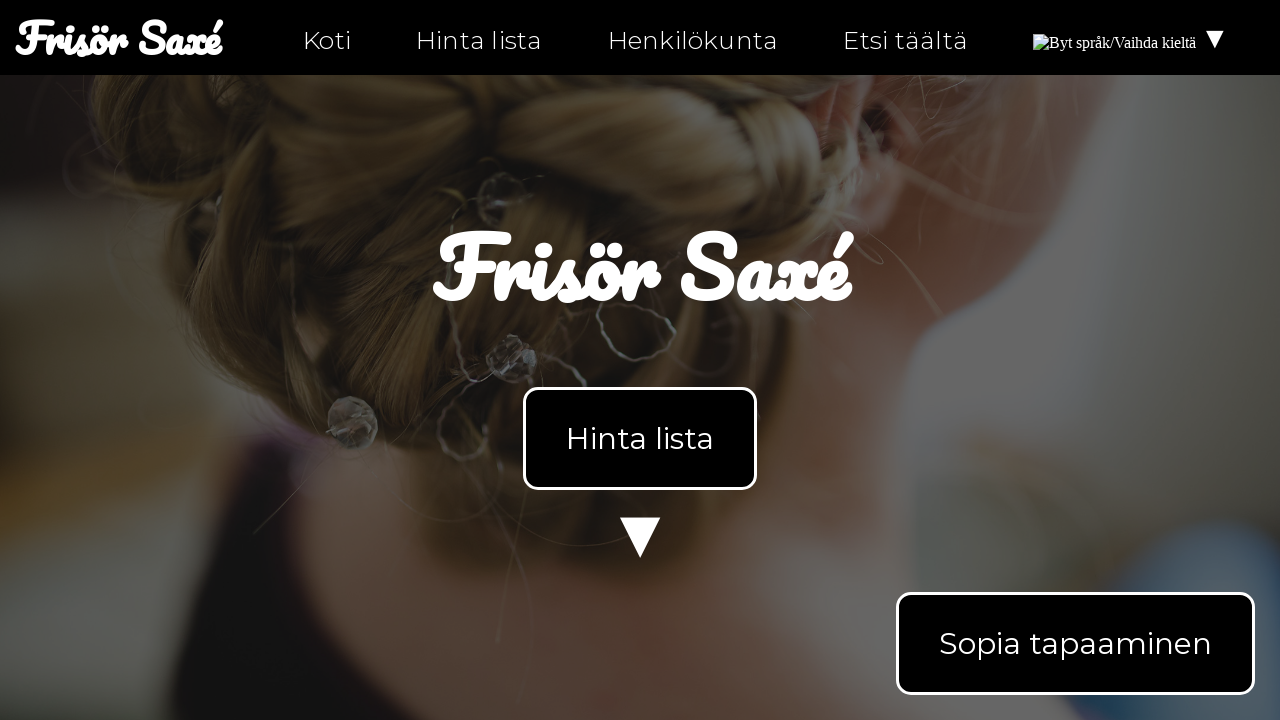

Verified company name 'Frisör Saxé' found in page content
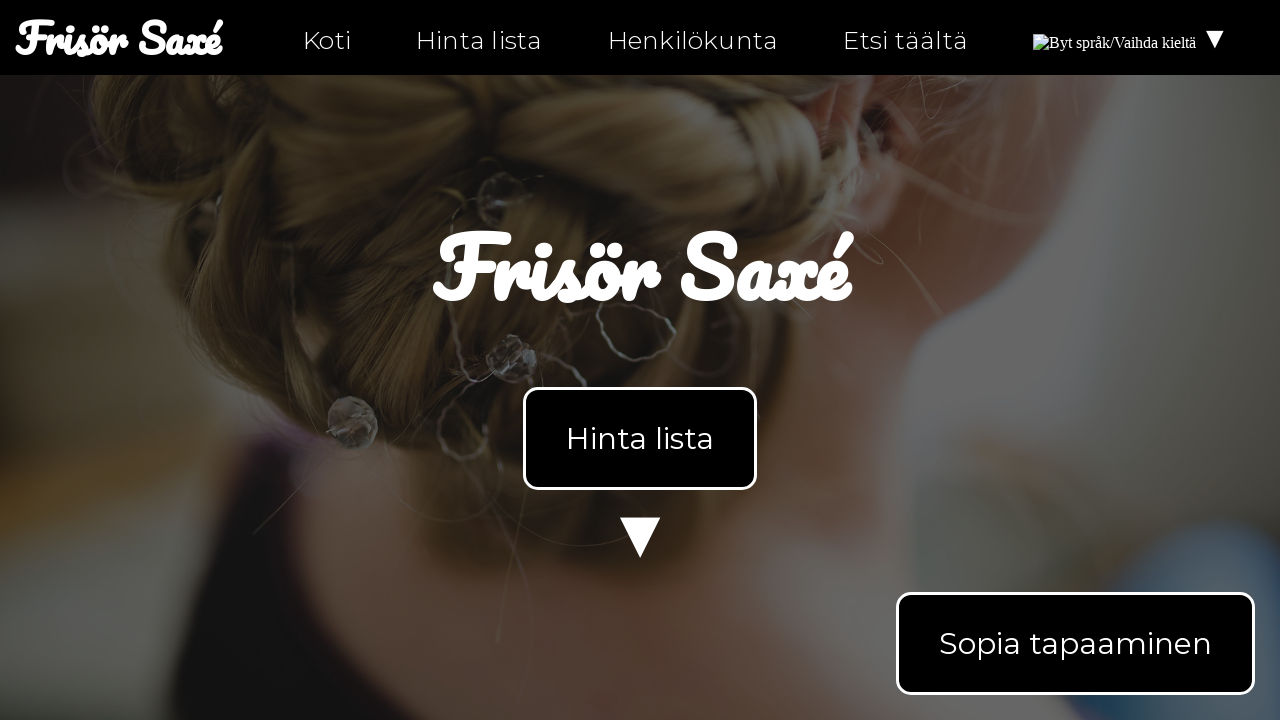

Verified contact number '0630-555-555' found in page content
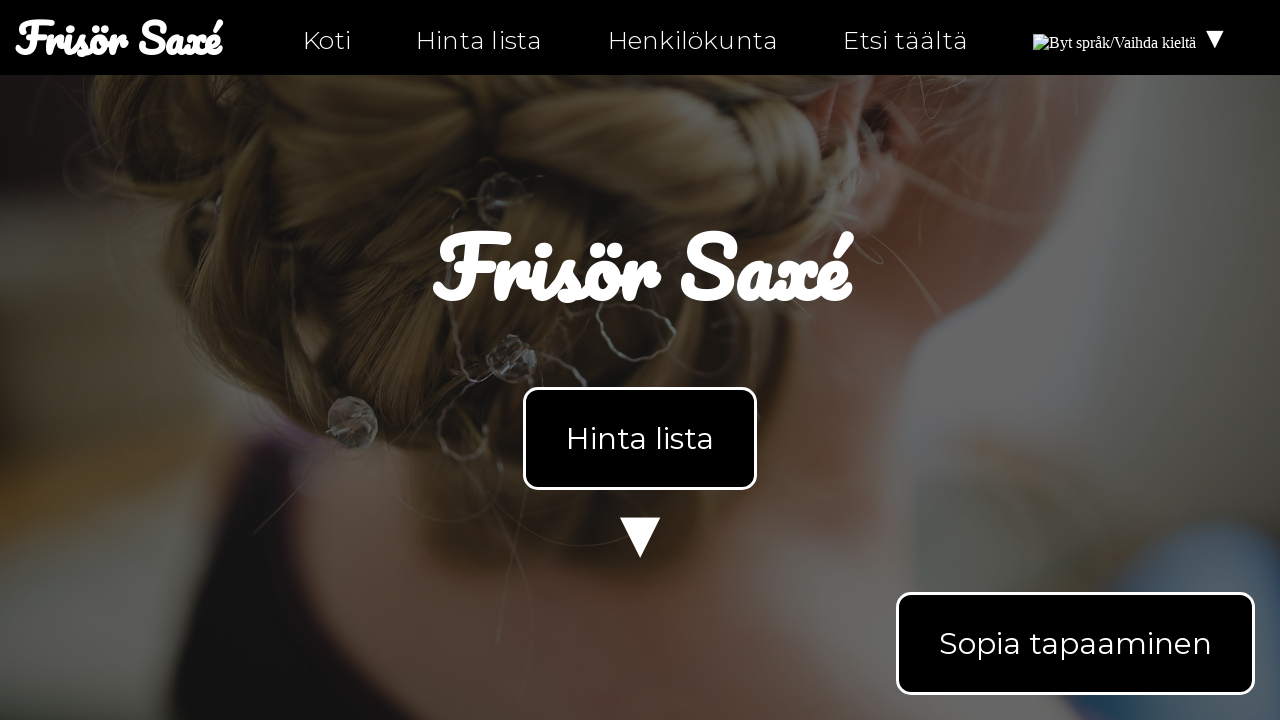

Navigated to personal-fi.html page
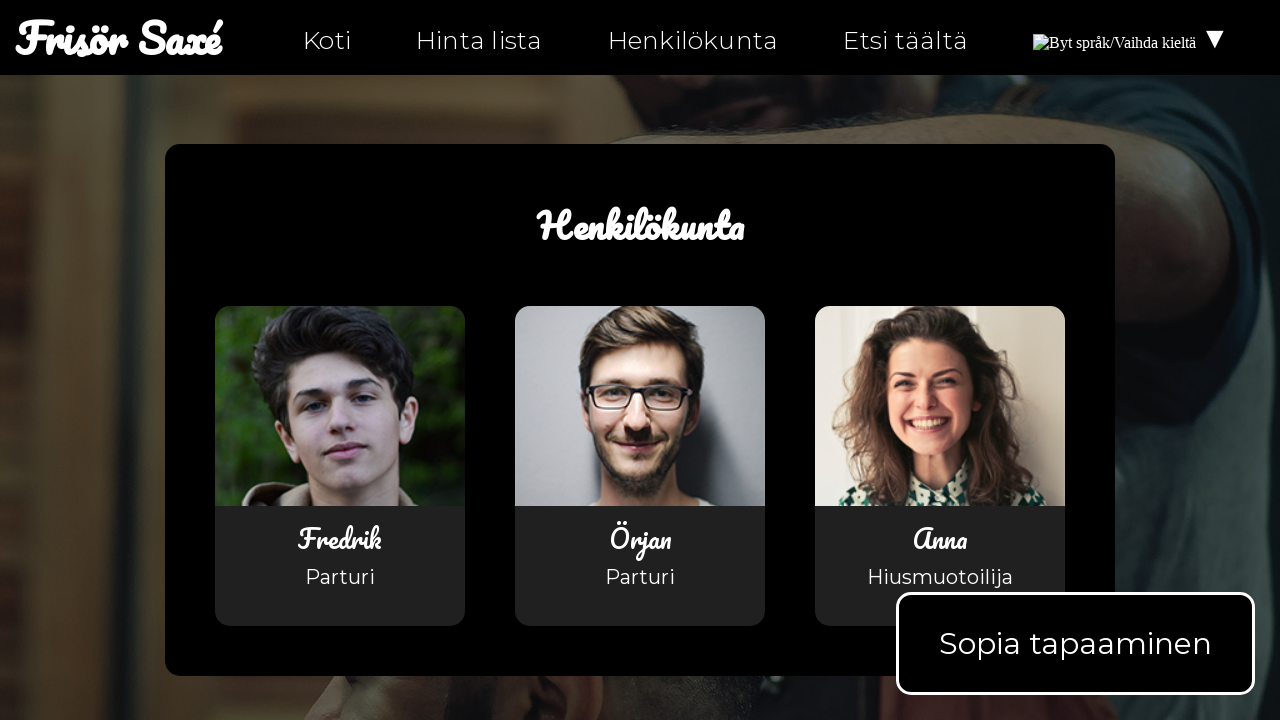

Waited for body element to load on personal-fi.html
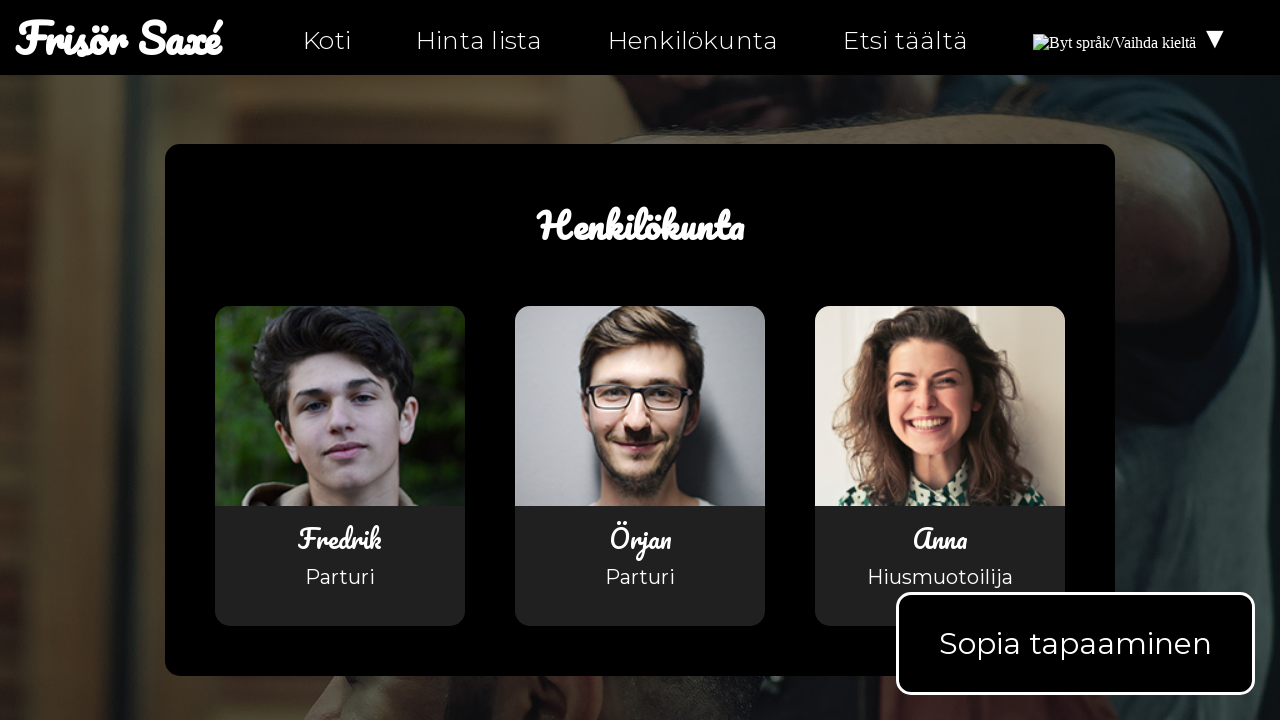

Retrieved body text content from personal-fi.html
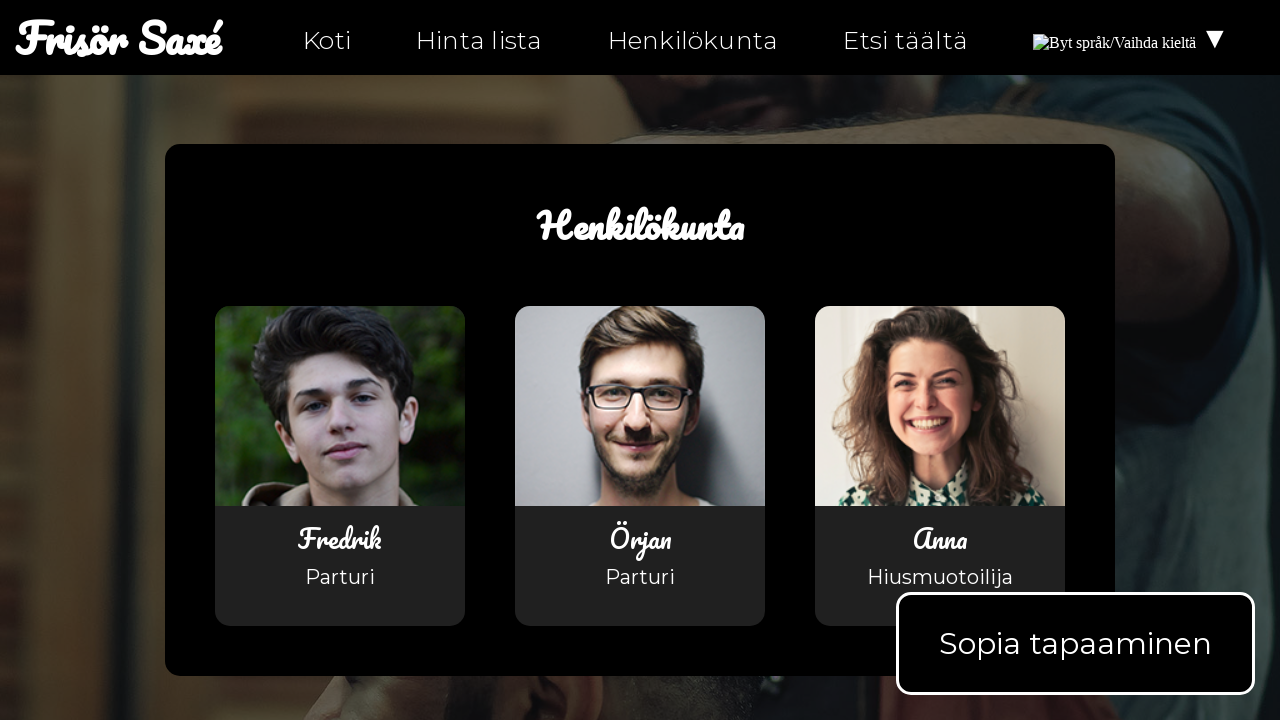

Verified company name 'Frisör Saxé' found on personal-fi.html
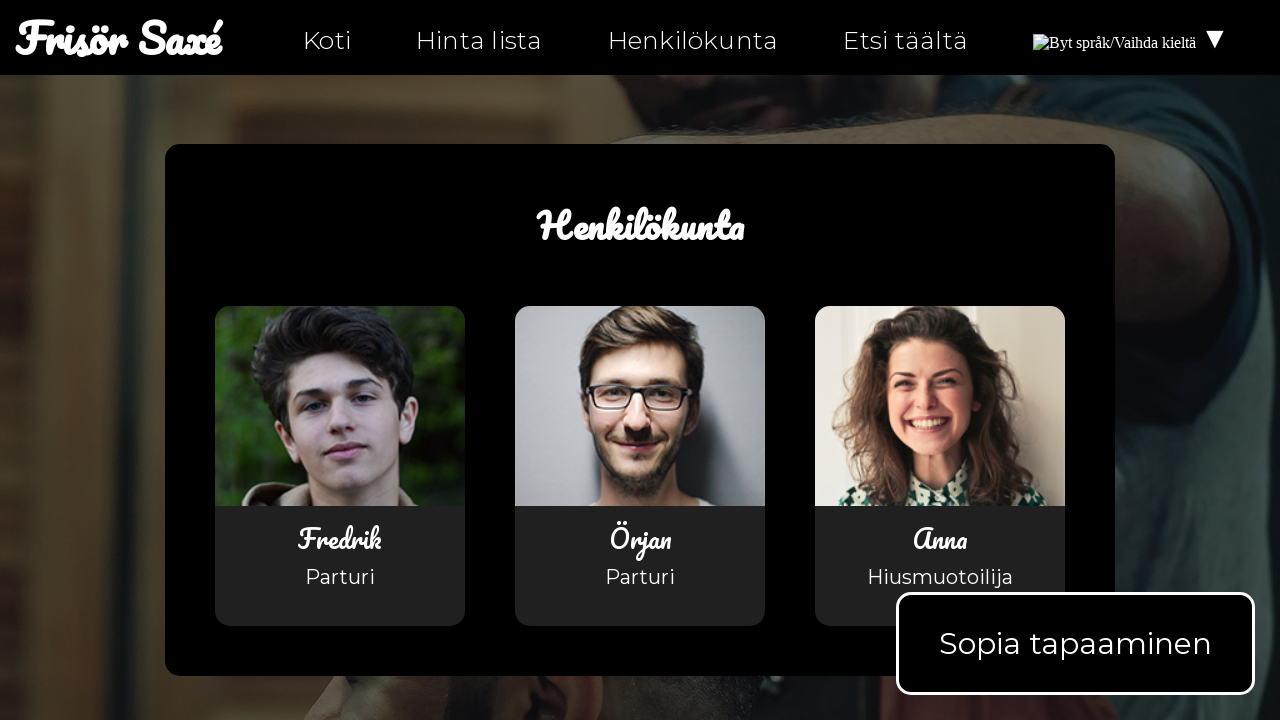

Navigated to hitta-hit-fi.html page
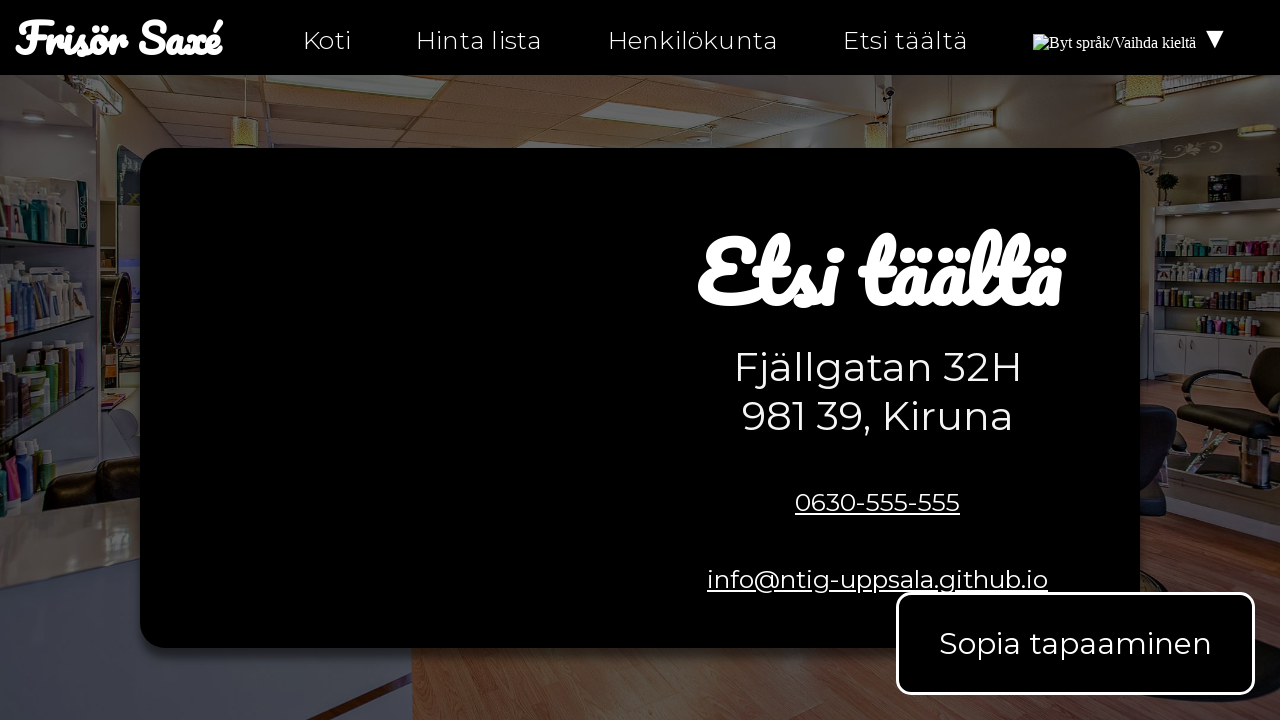

Waited for body element to load on hitta-hit-fi.html
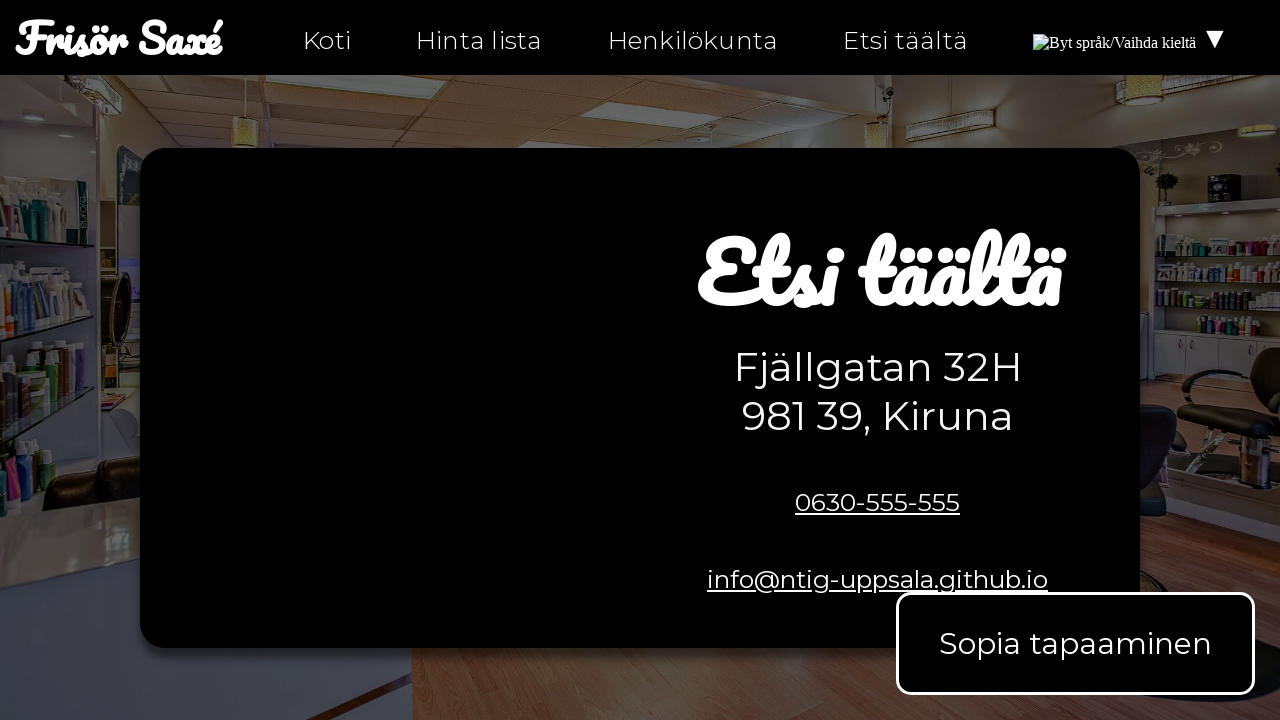

Retrieved body text content from hitta-hit-fi.html
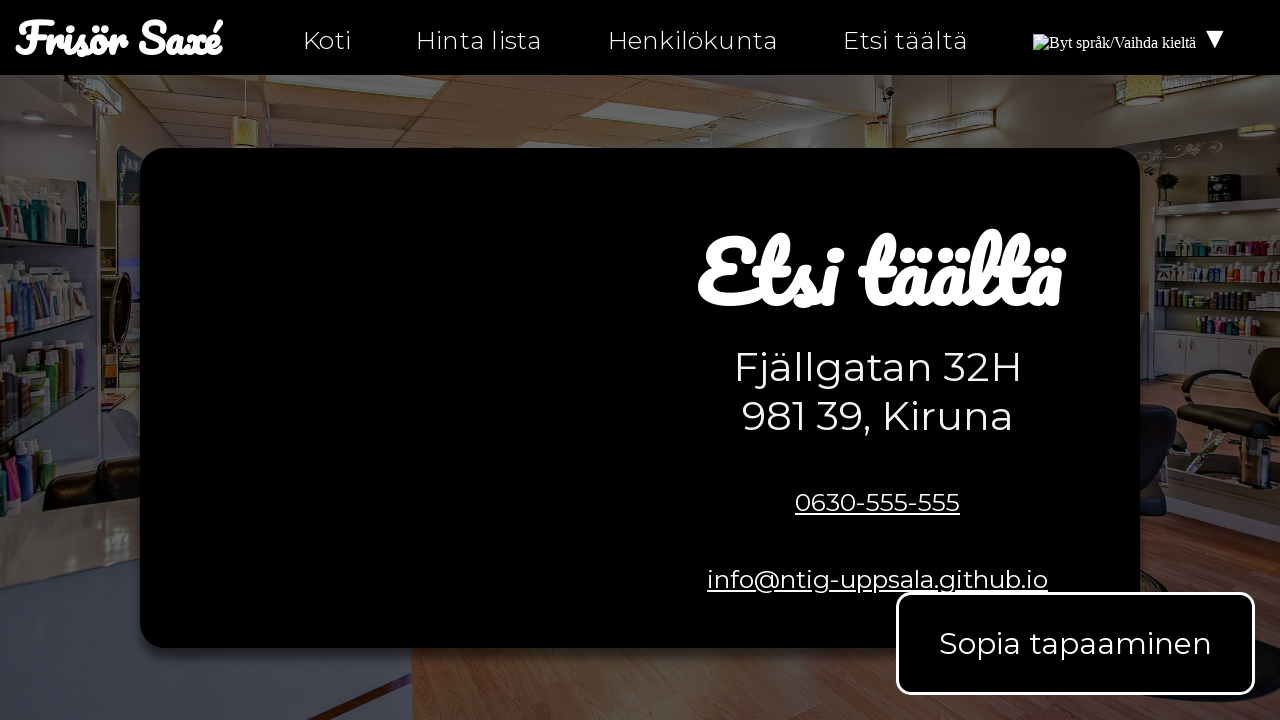

Verified company name 'Frisör Saxé' found on hitta-hit-fi.html
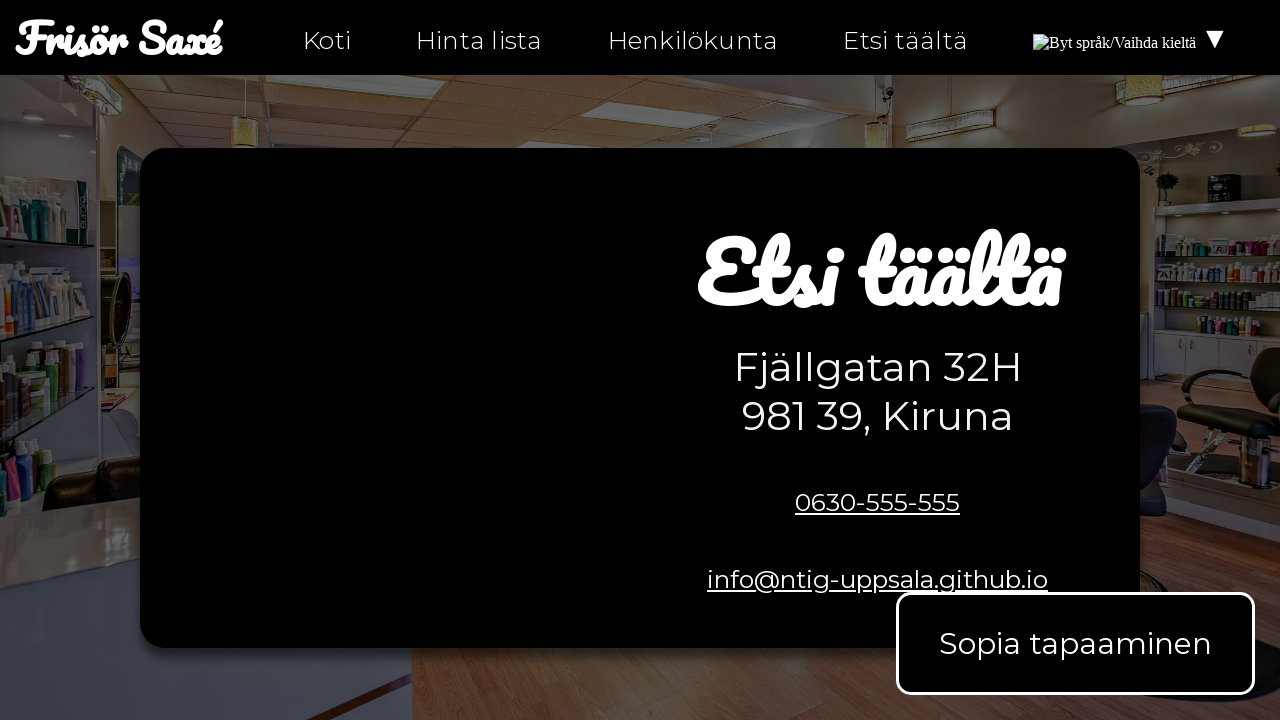

Verified address 'Fjällgatan 32H' found on hitta-hit-fi.html
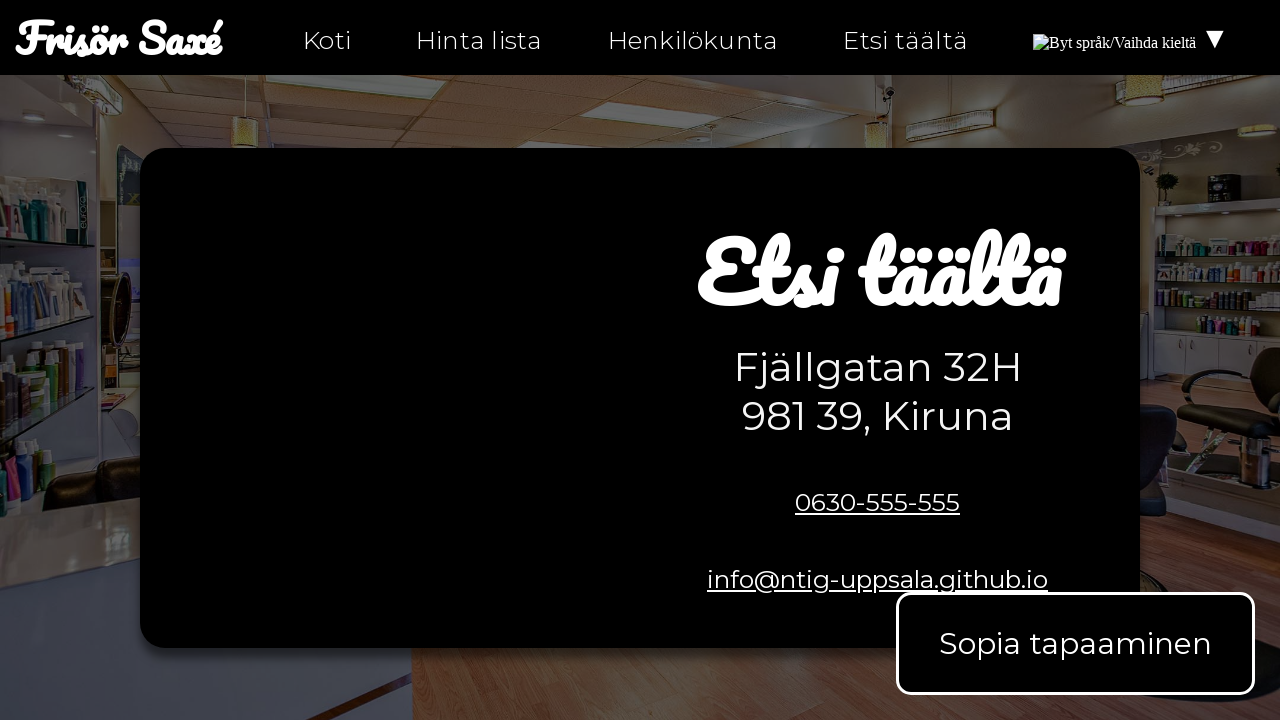

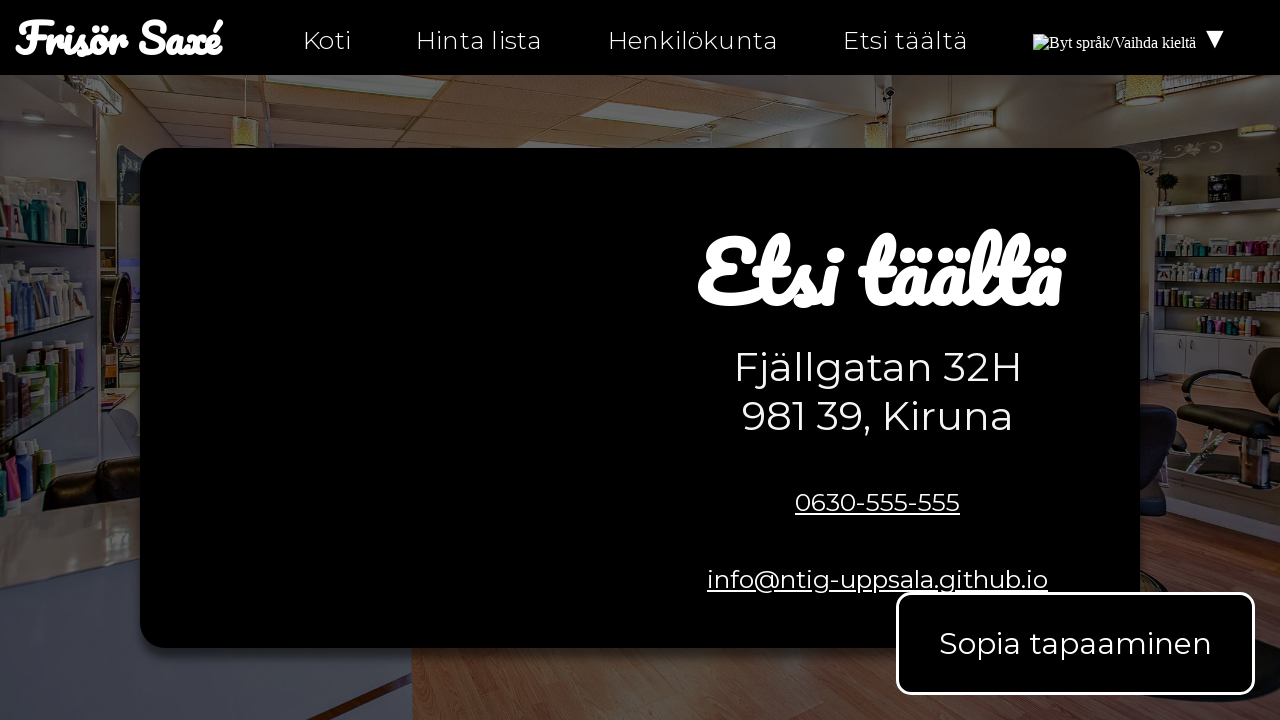